Navigates to the Playwright Java documentation intro page and clicks on the "Community" link in the navigation.

Starting URL: https://playwright.dev/java/docs/intro

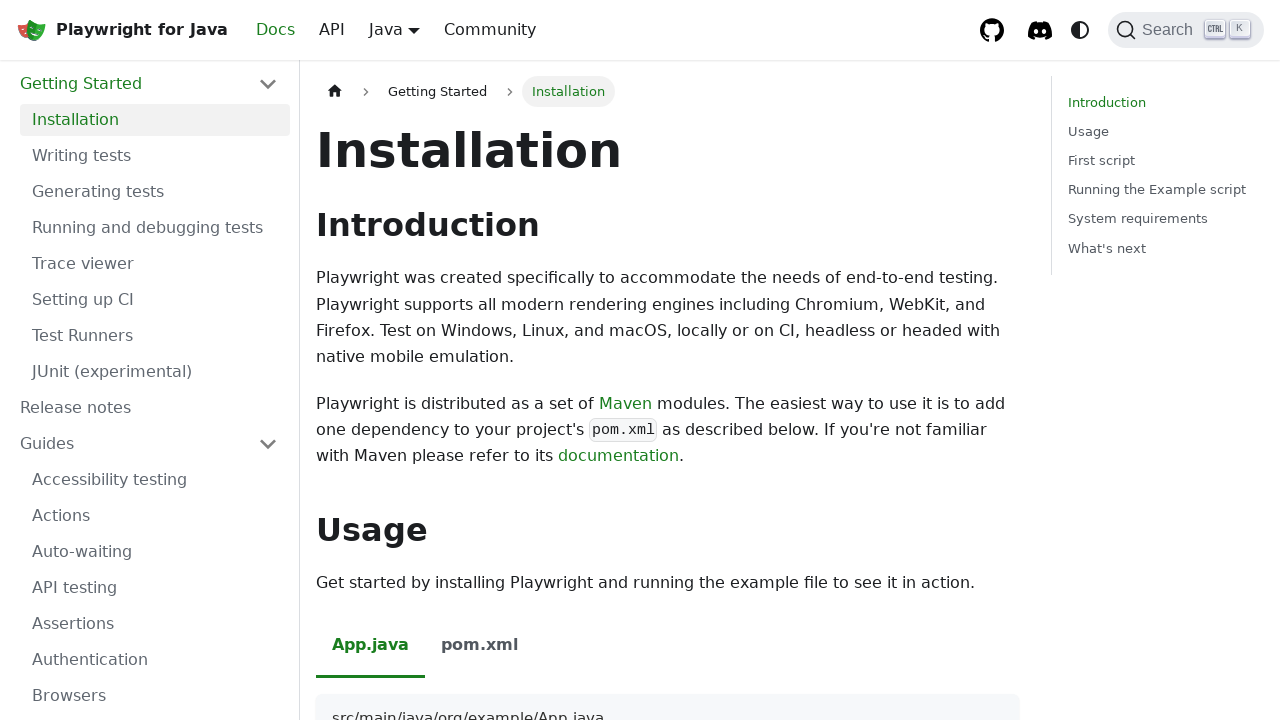

Navigated to Playwright Java documentation intro page
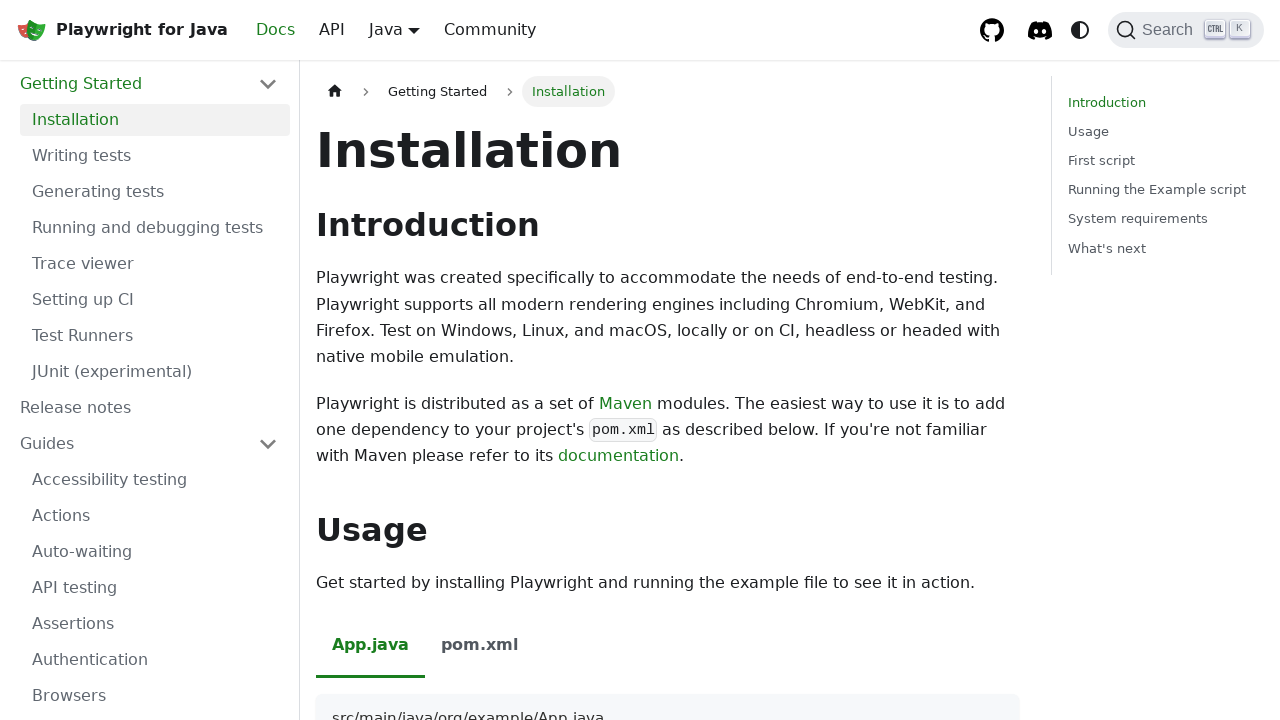

Clicked on the Community link in navigation at (490, 30) on a:has-text('Community')
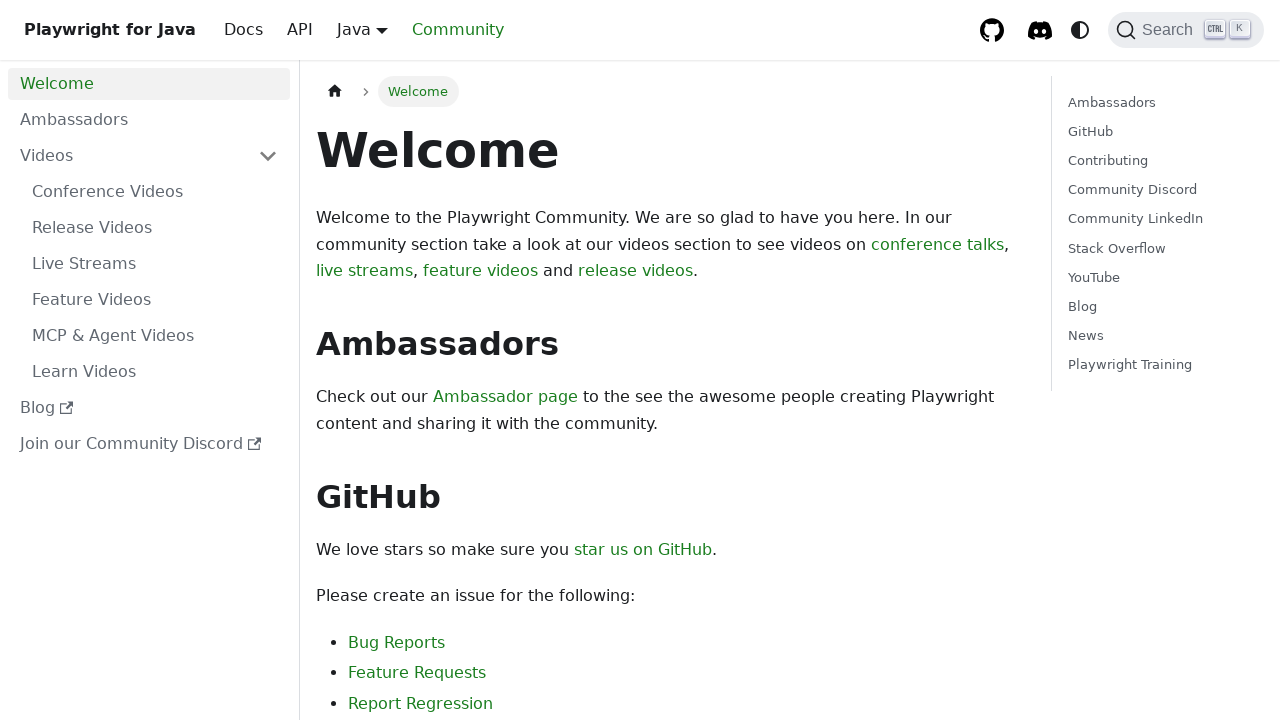

Community page loaded successfully
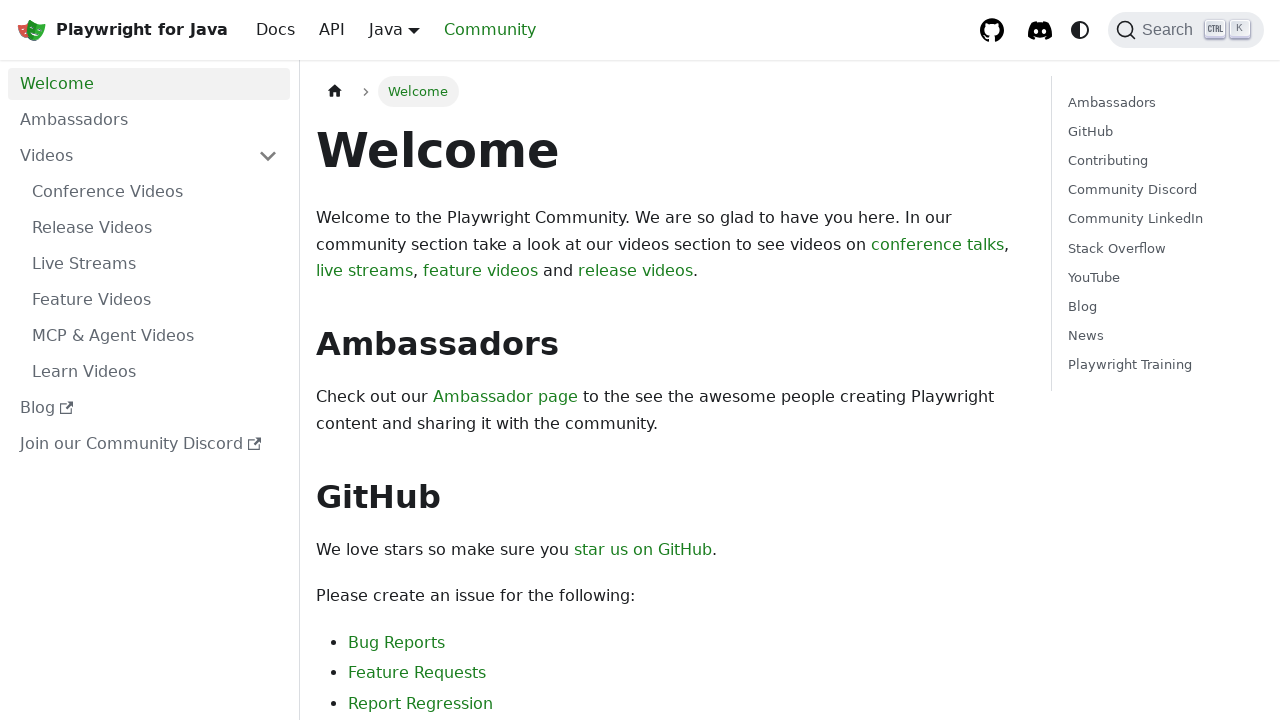

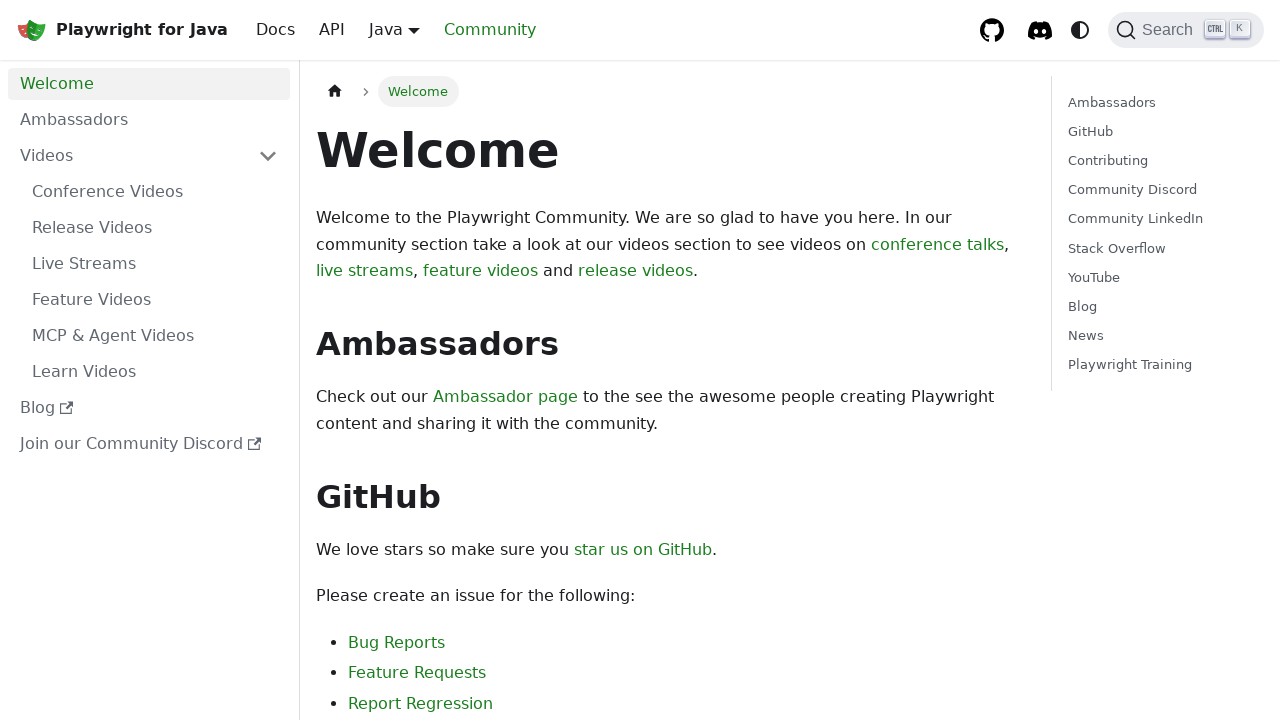